Tests filling in the author name field on an S7 news article page after waiting for comments block to load

Starting URL: https://news.s7.ru/news?id=13441

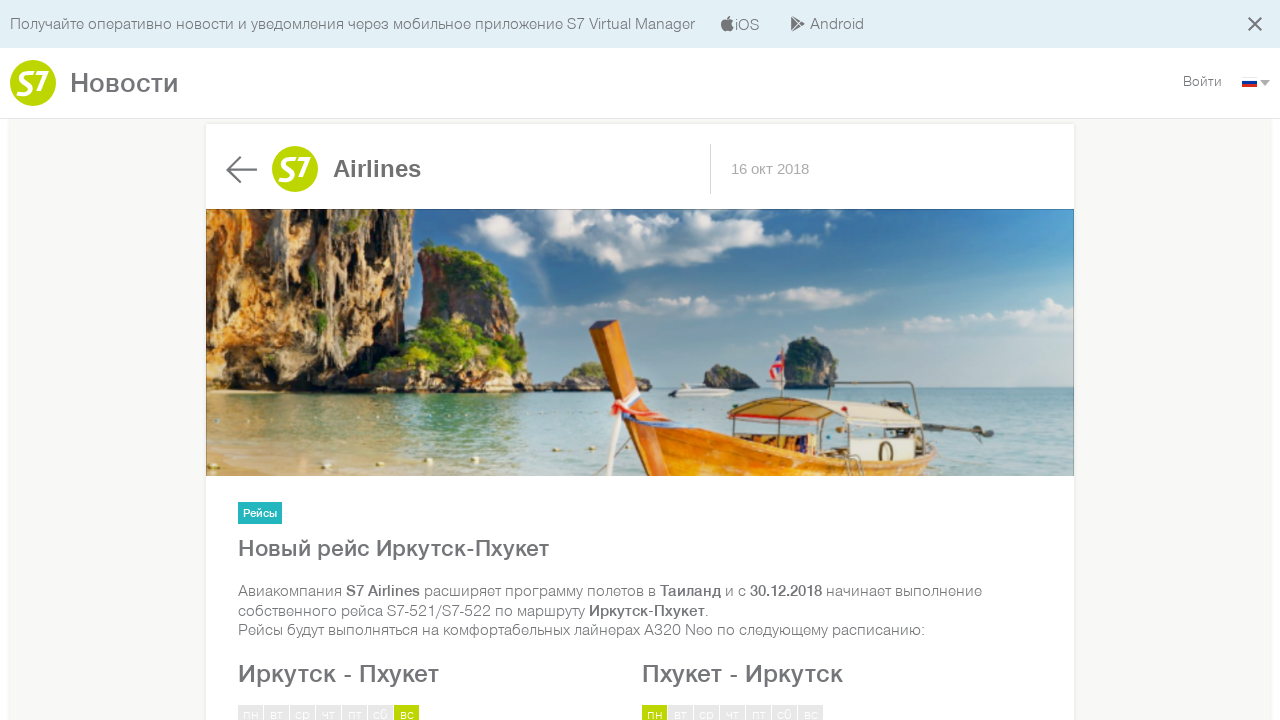

Waited for comments block to load
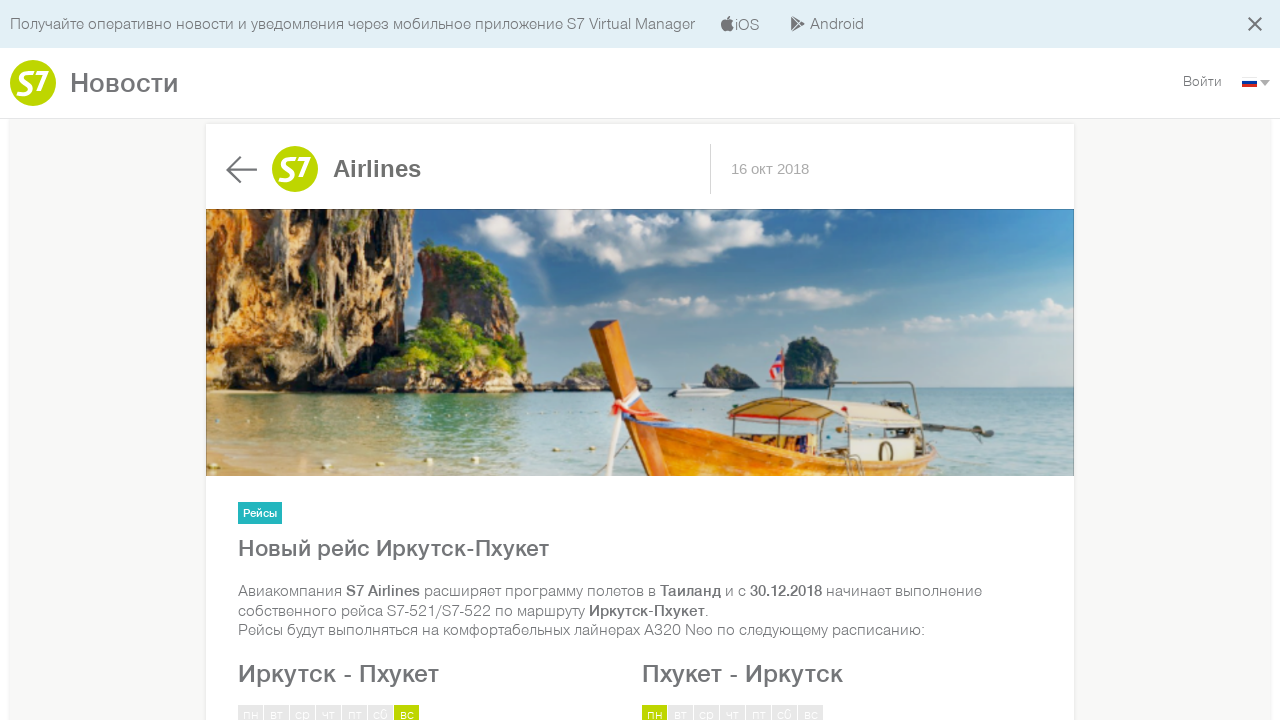

Filled author name field with 'name' on #author
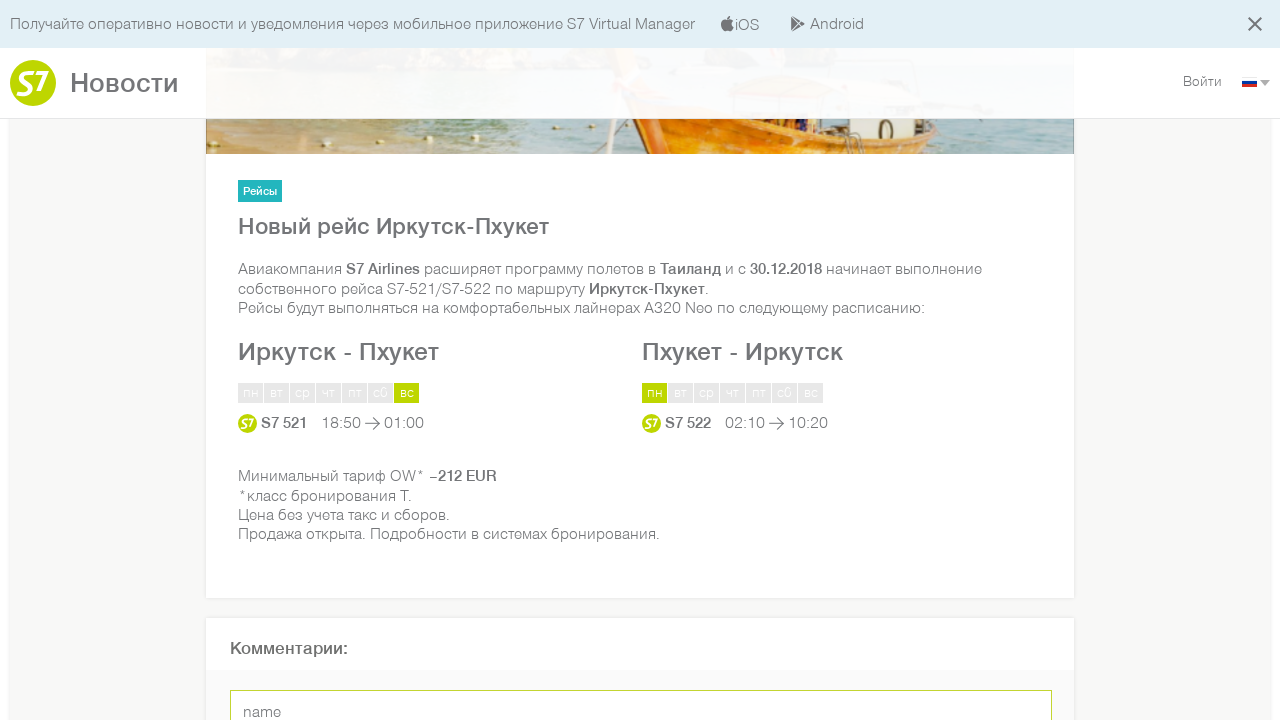

Verified author name field contains 'name'
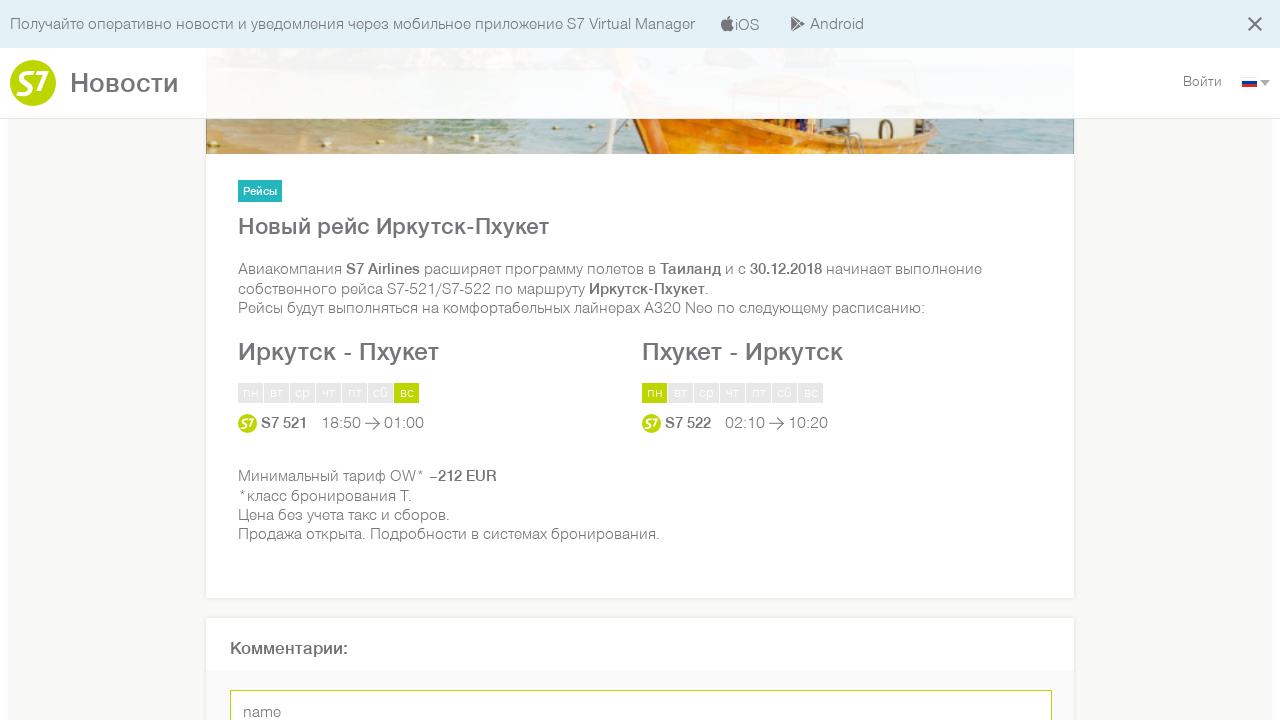

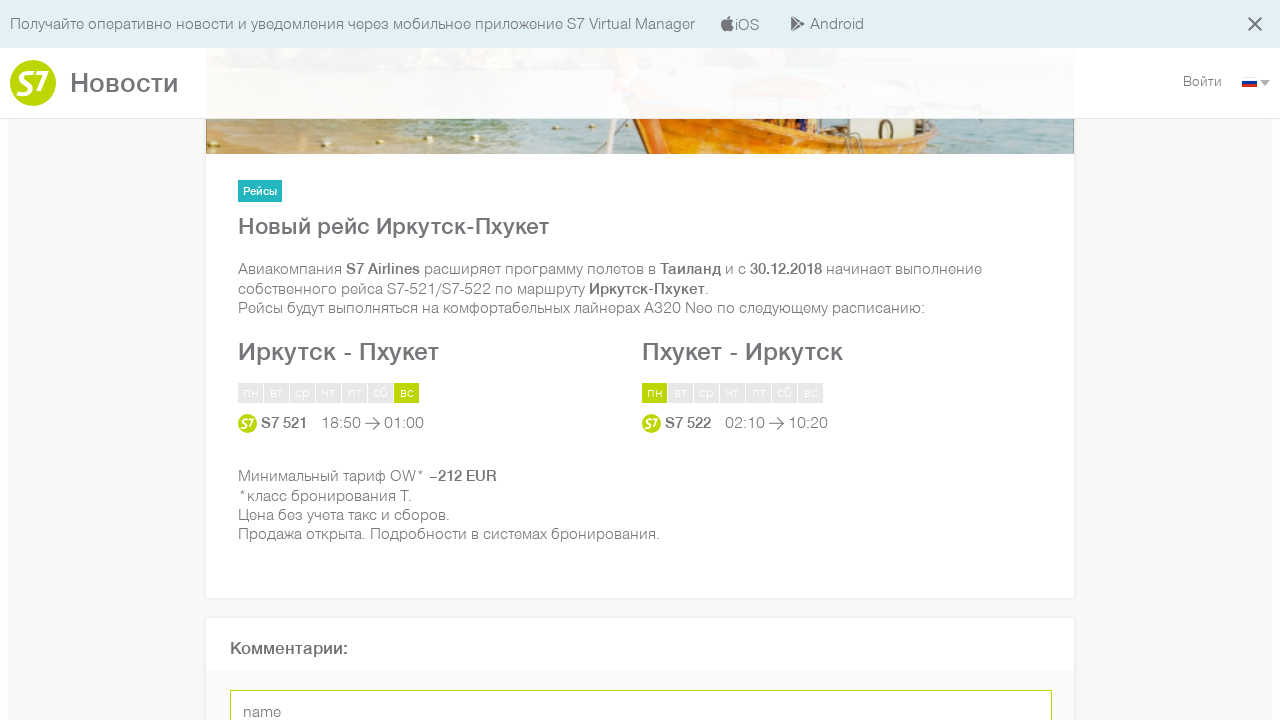